Scrolls through Yanolja hotel search results page by continuously scrolling down until reaching the bottom of the page, then clicks on an element on the page.

Starting URL: https://www.yanolja.com/search/%EA%B0%95%EB%A6%89%20%ED%98%B8%ED%85%94?pageKey=1729747969396

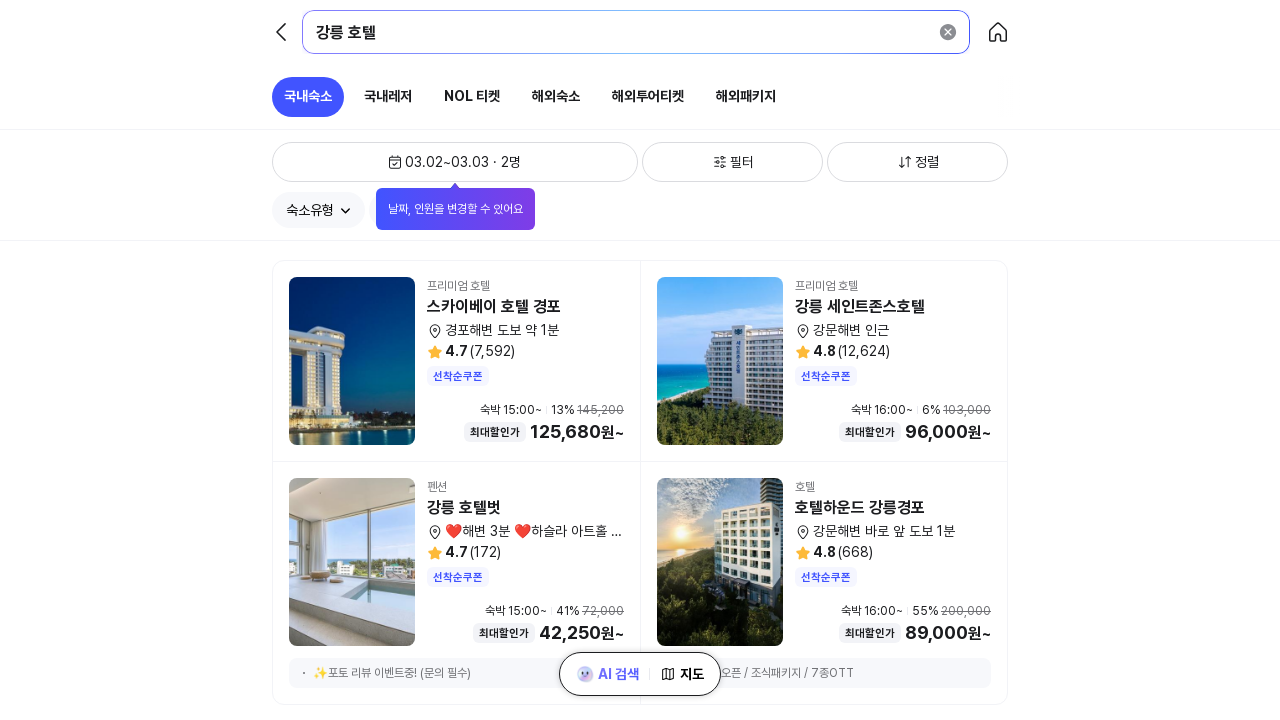

Waited for page to load with networkidle state
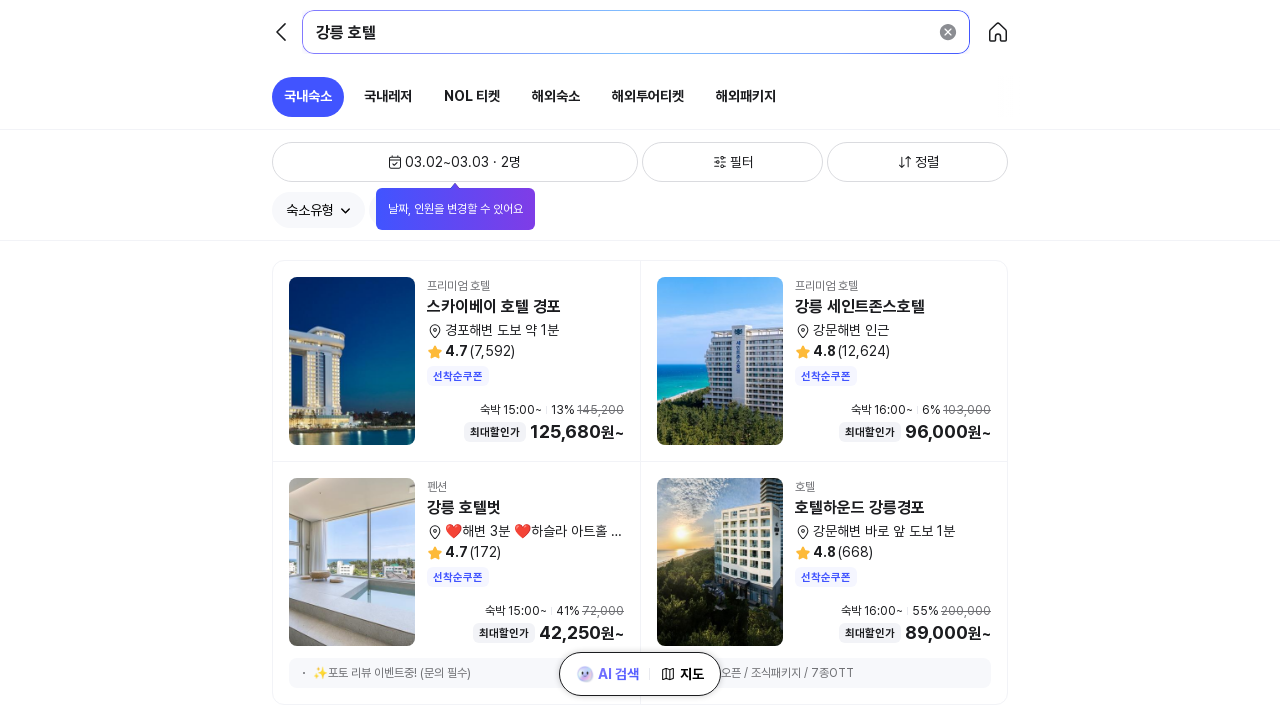

Retrieved initial page scroll height
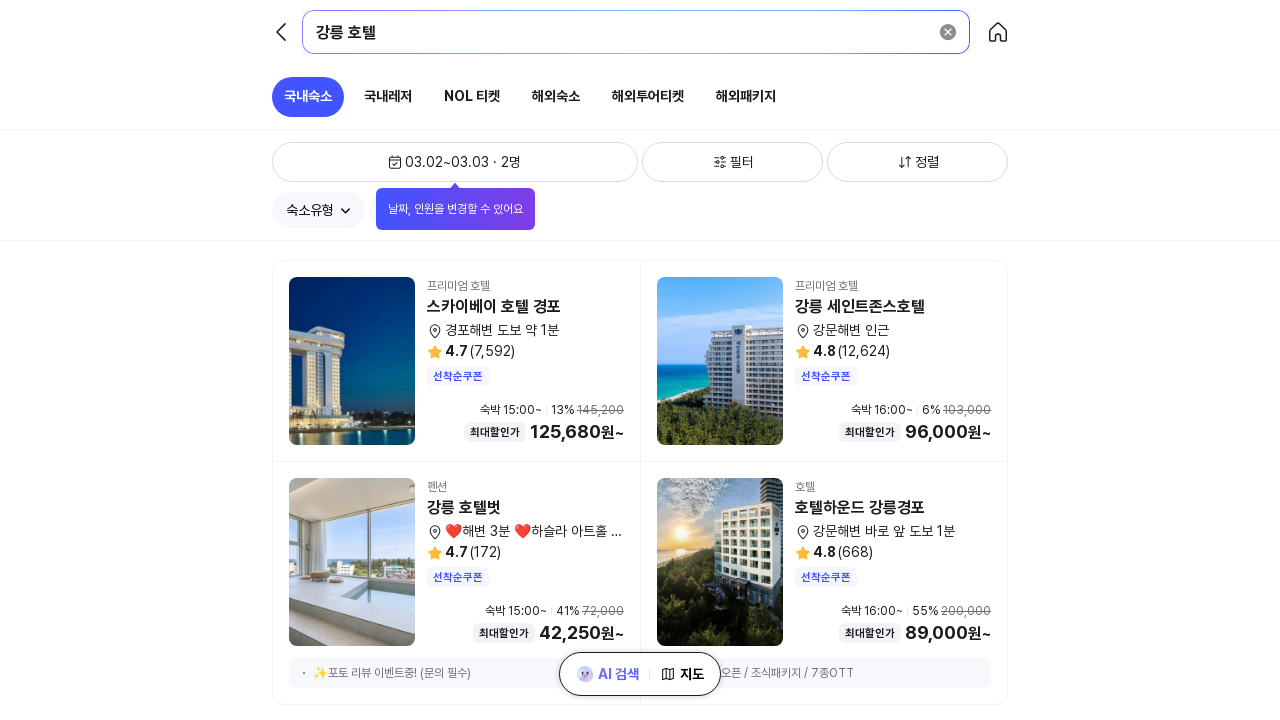

Scrolled to bottom of page
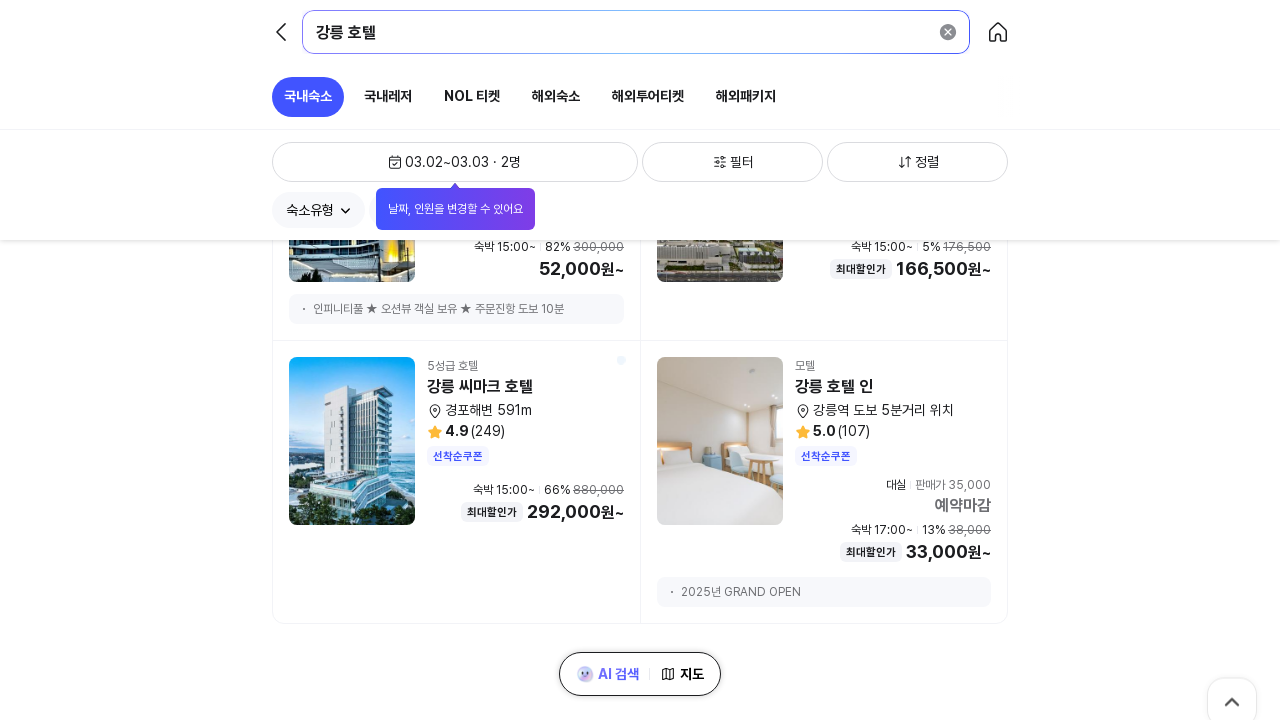

Waited 2 seconds for new content to load
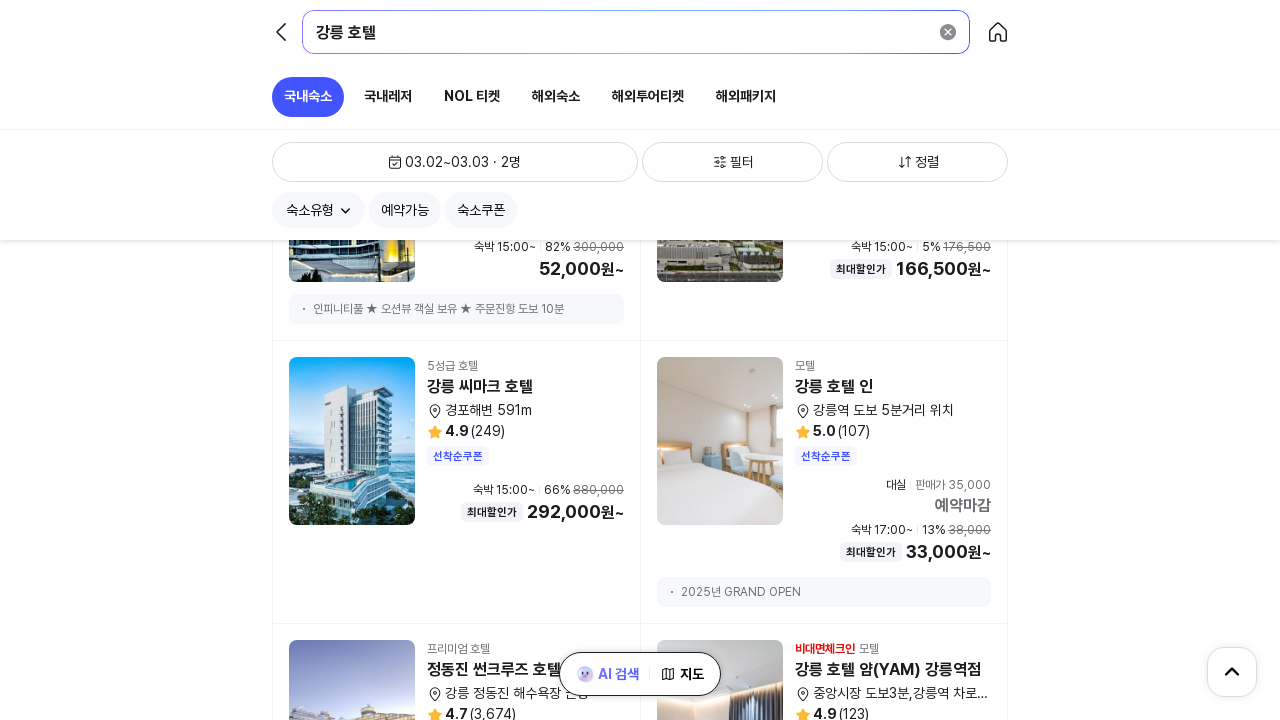

Retrieved updated page scroll height
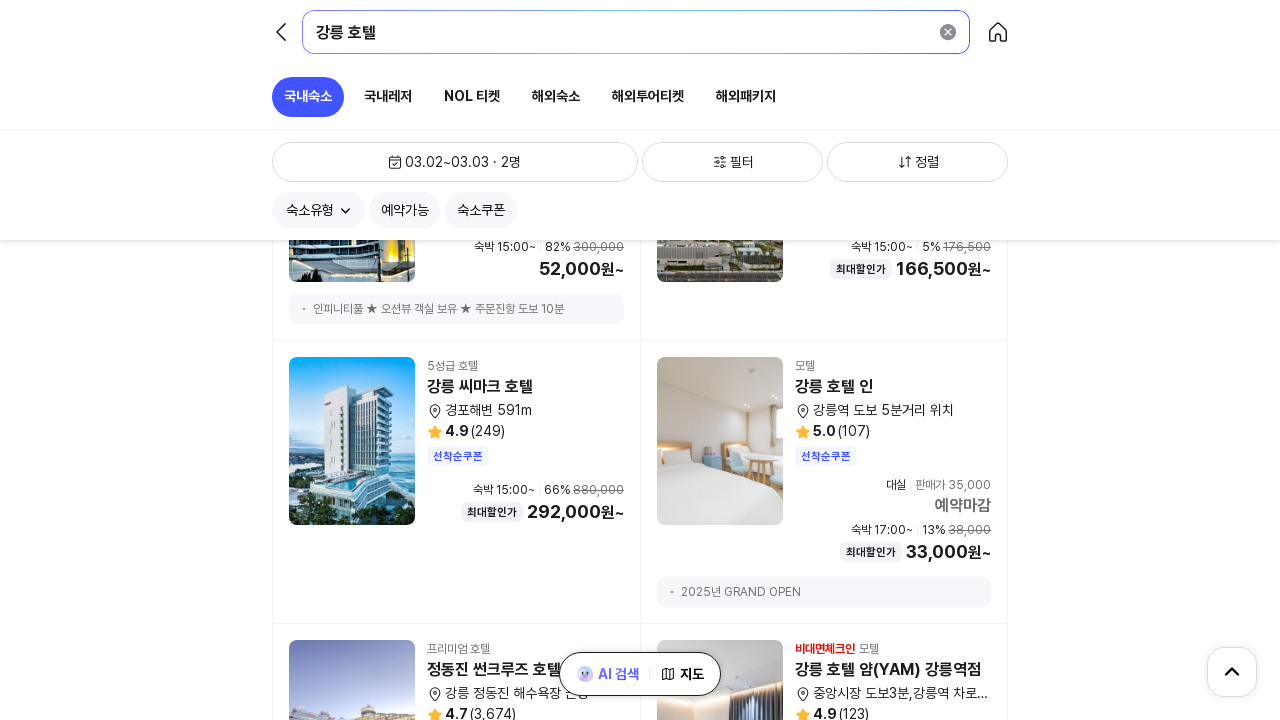

Scrolled to bottom of page
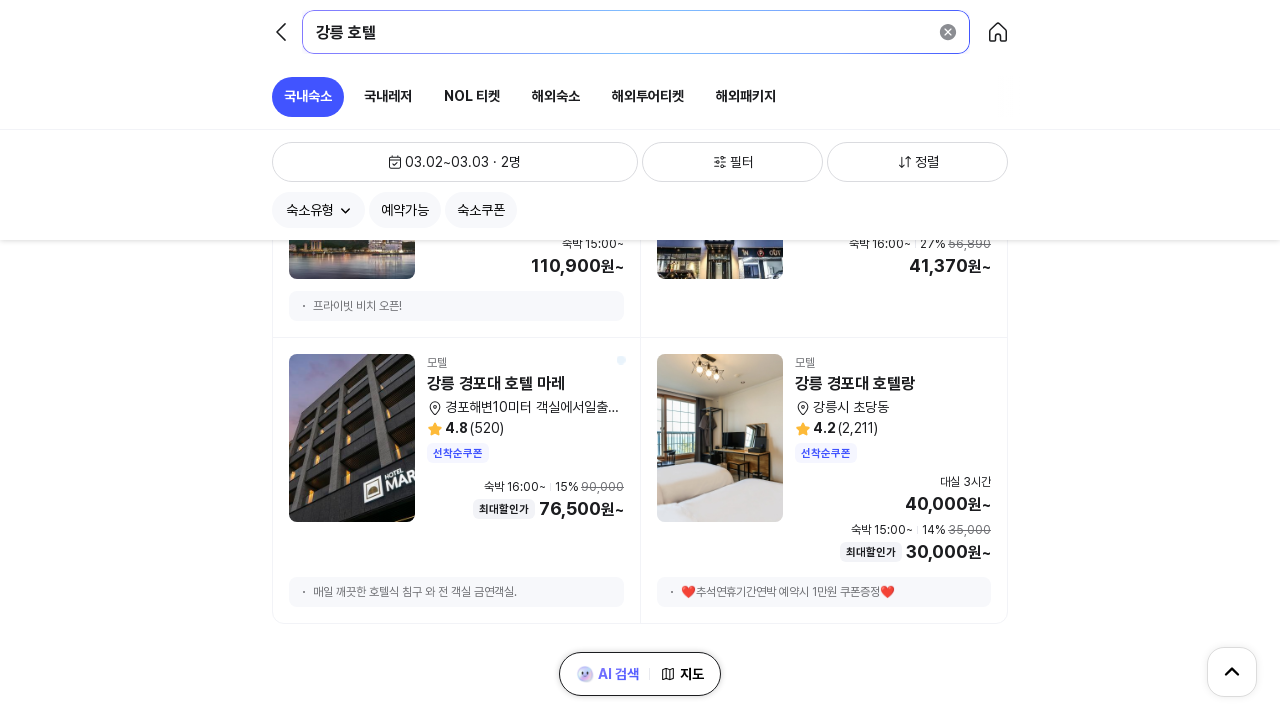

Waited 2 seconds for new content to load
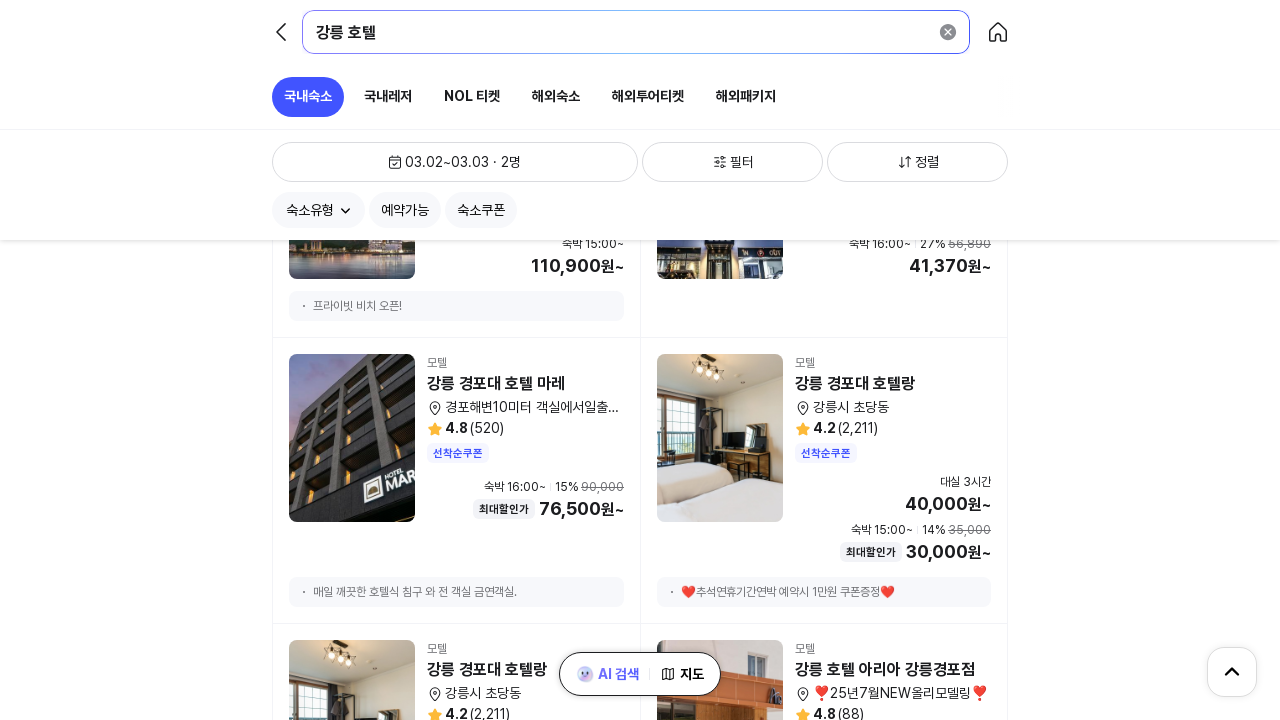

Retrieved updated page scroll height
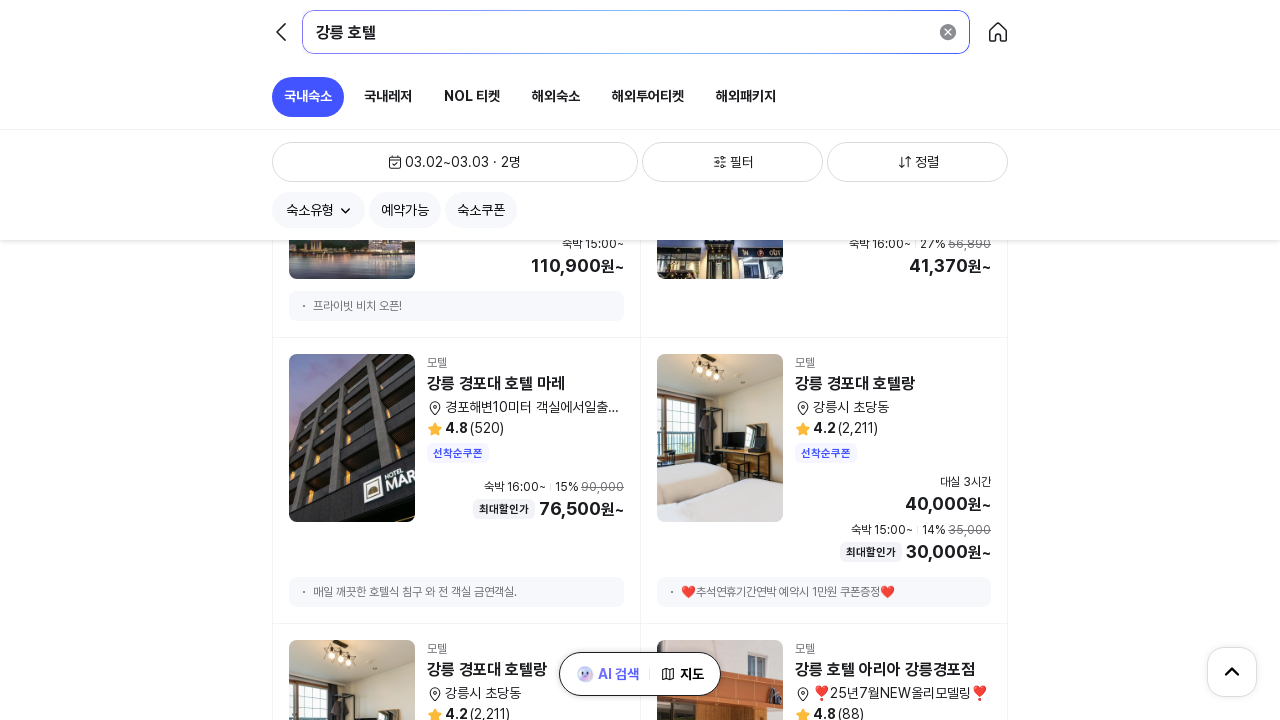

Scrolled to bottom of page
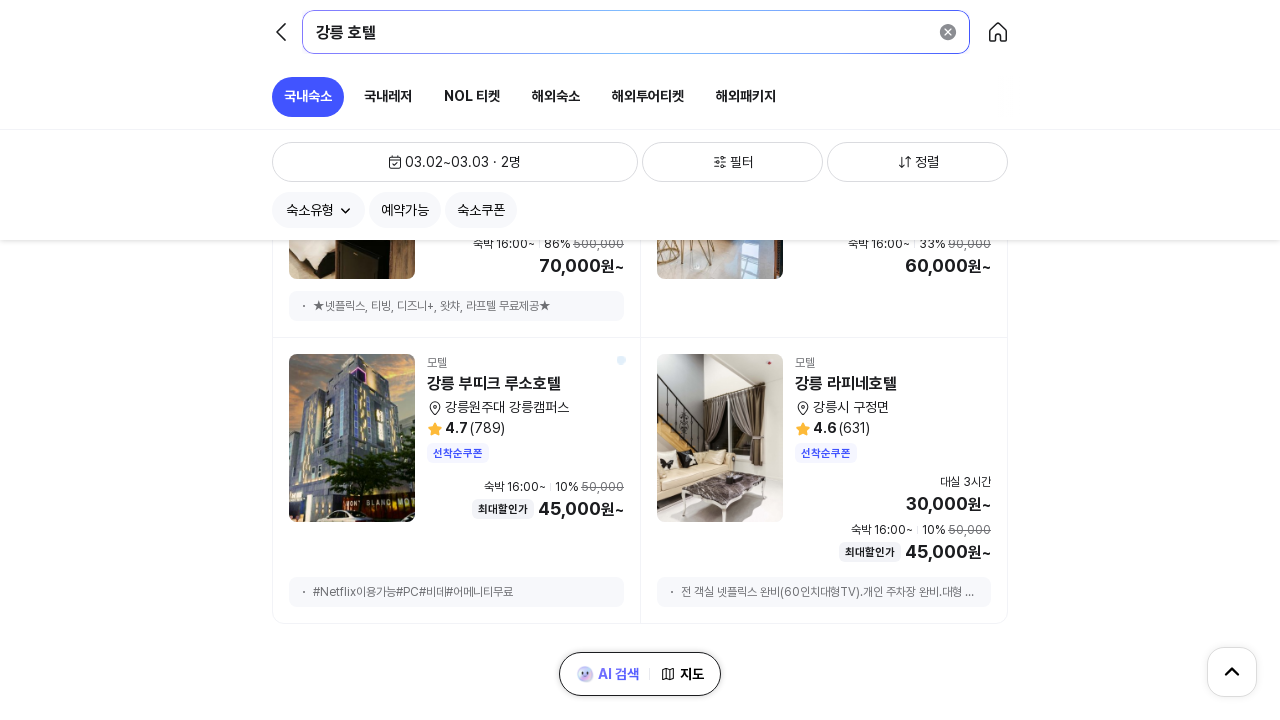

Waited 2 seconds for new content to load
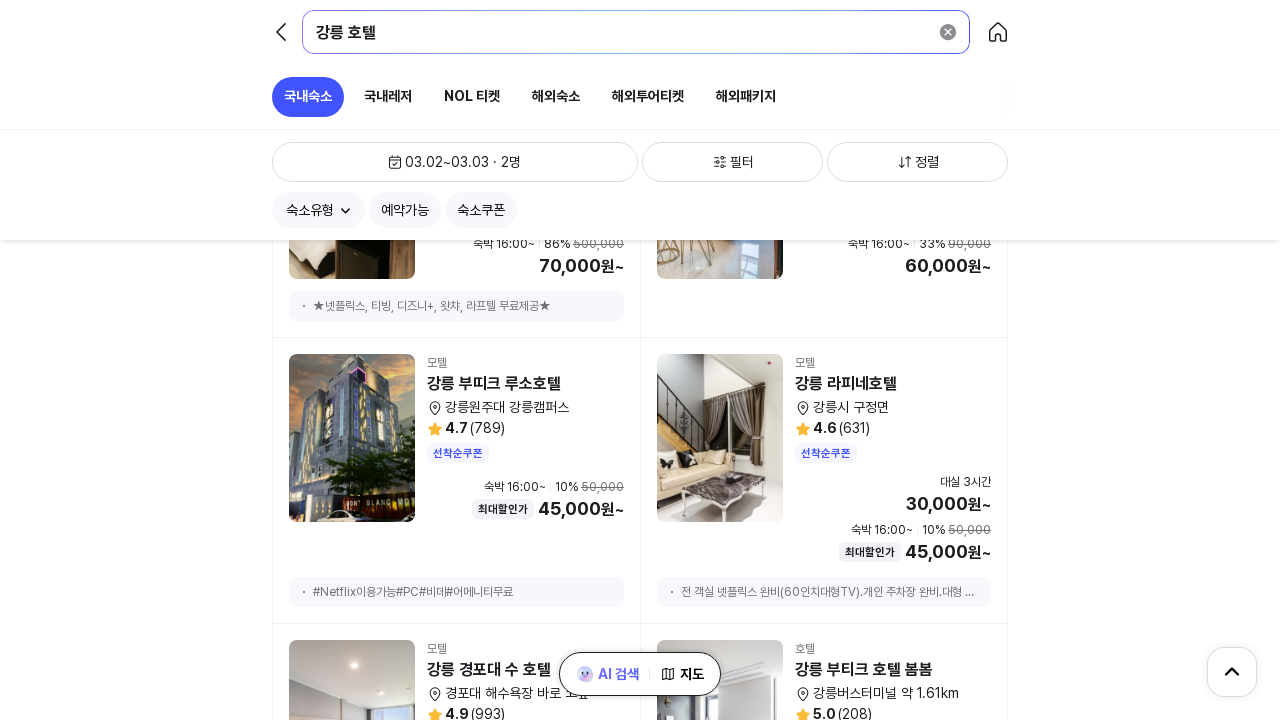

Retrieved updated page scroll height
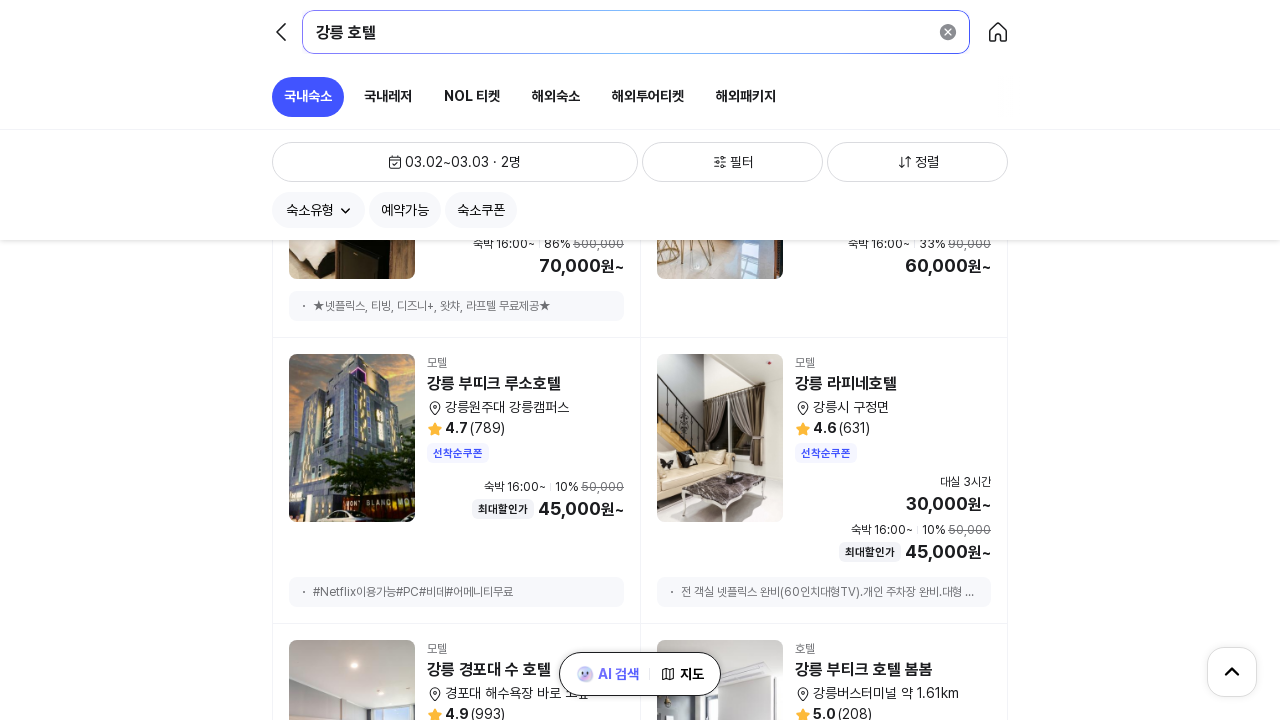

Scrolled to bottom of page
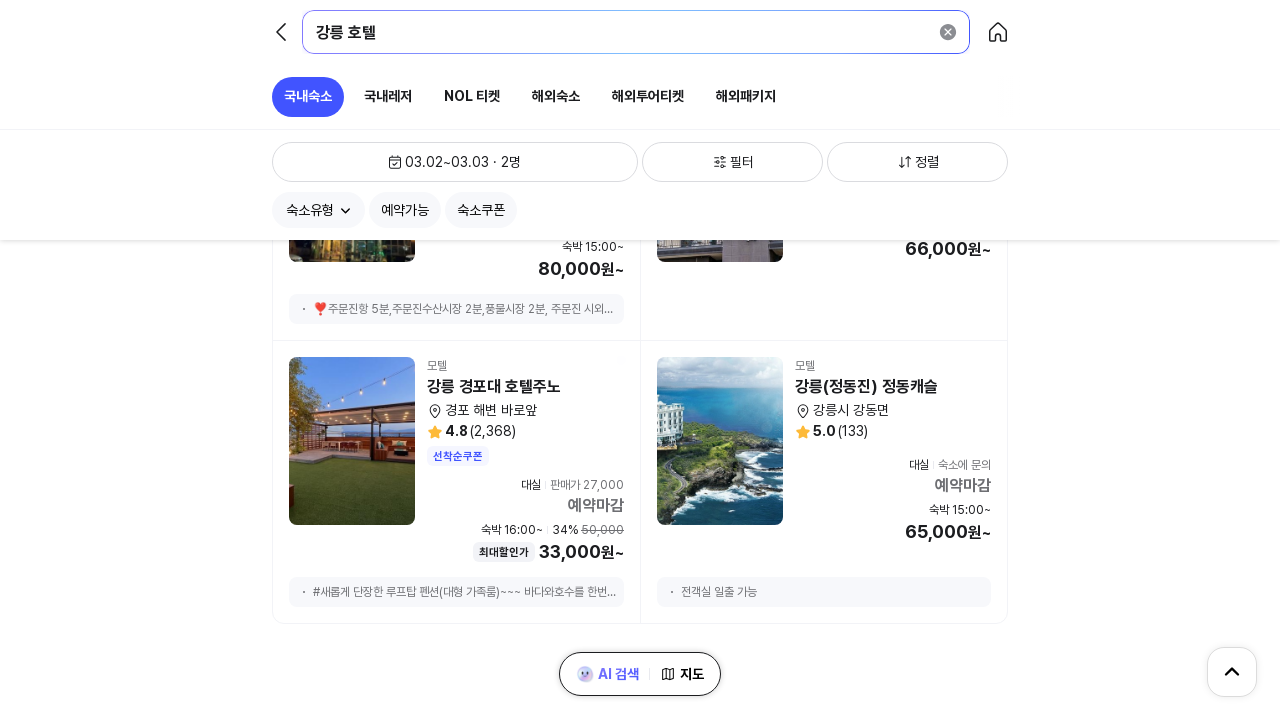

Waited 2 seconds for new content to load
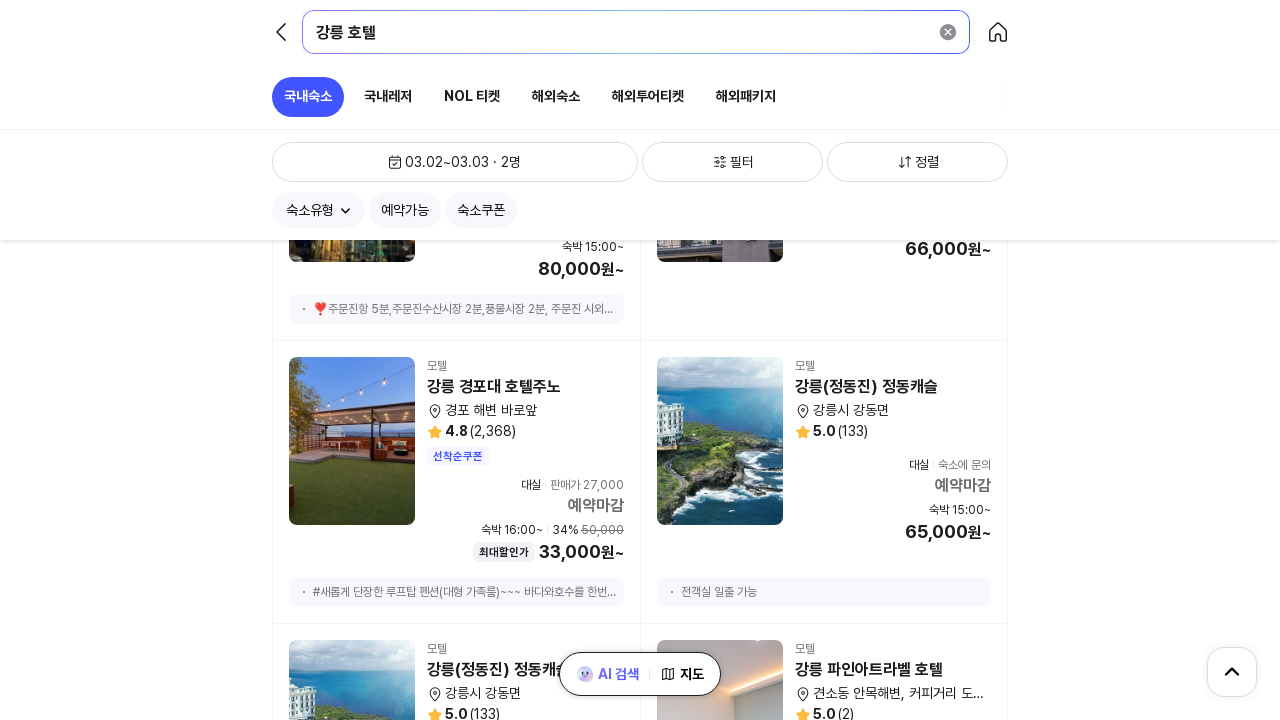

Retrieved updated page scroll height
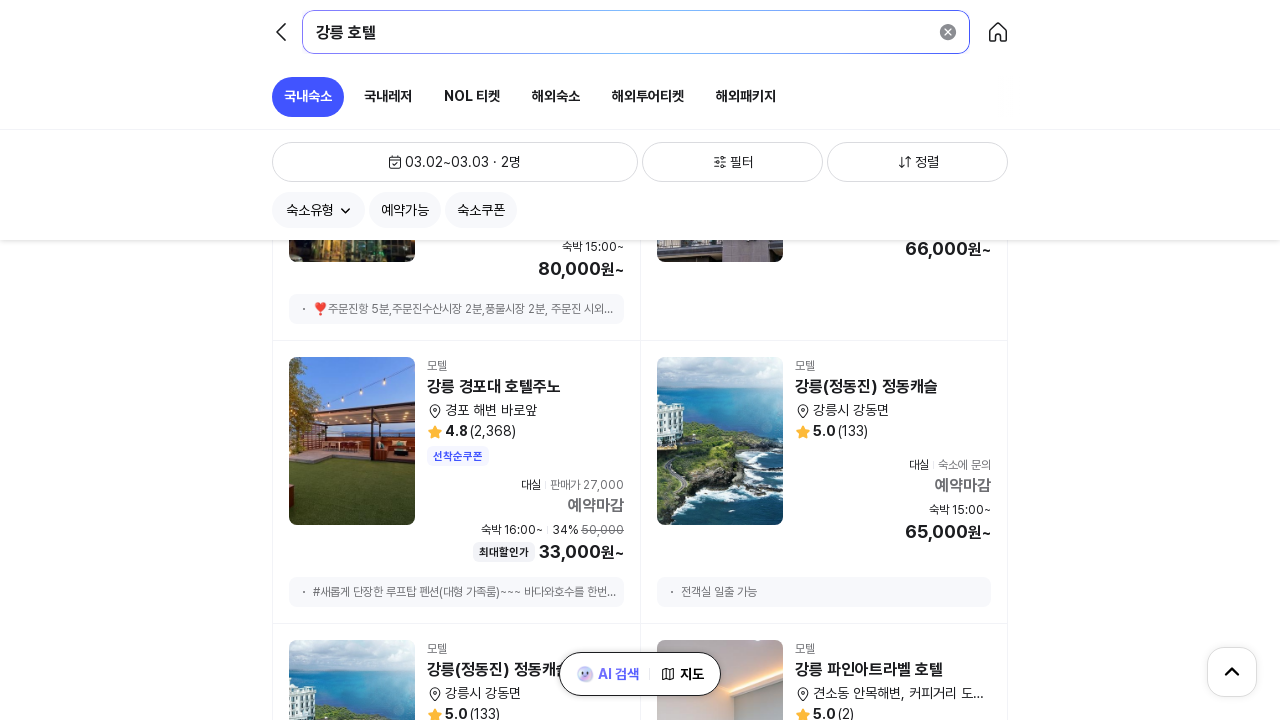

Scrolled to bottom of page
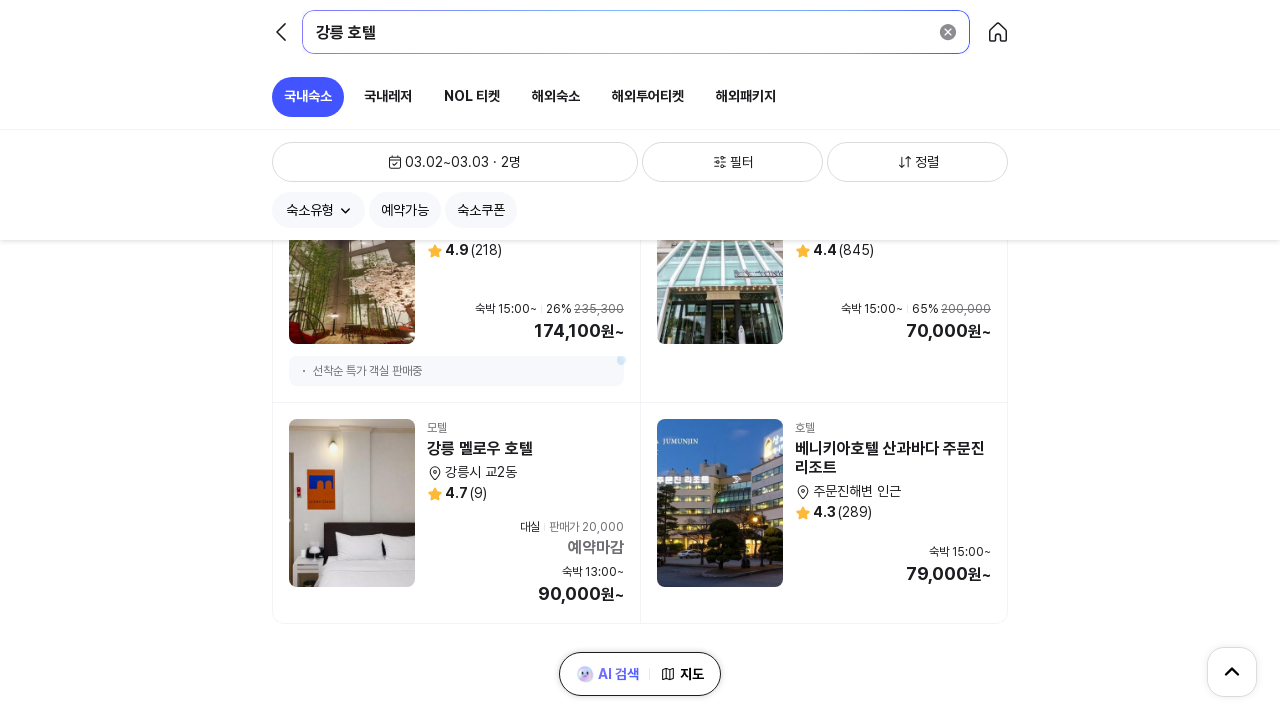

Waited 2 seconds for new content to load
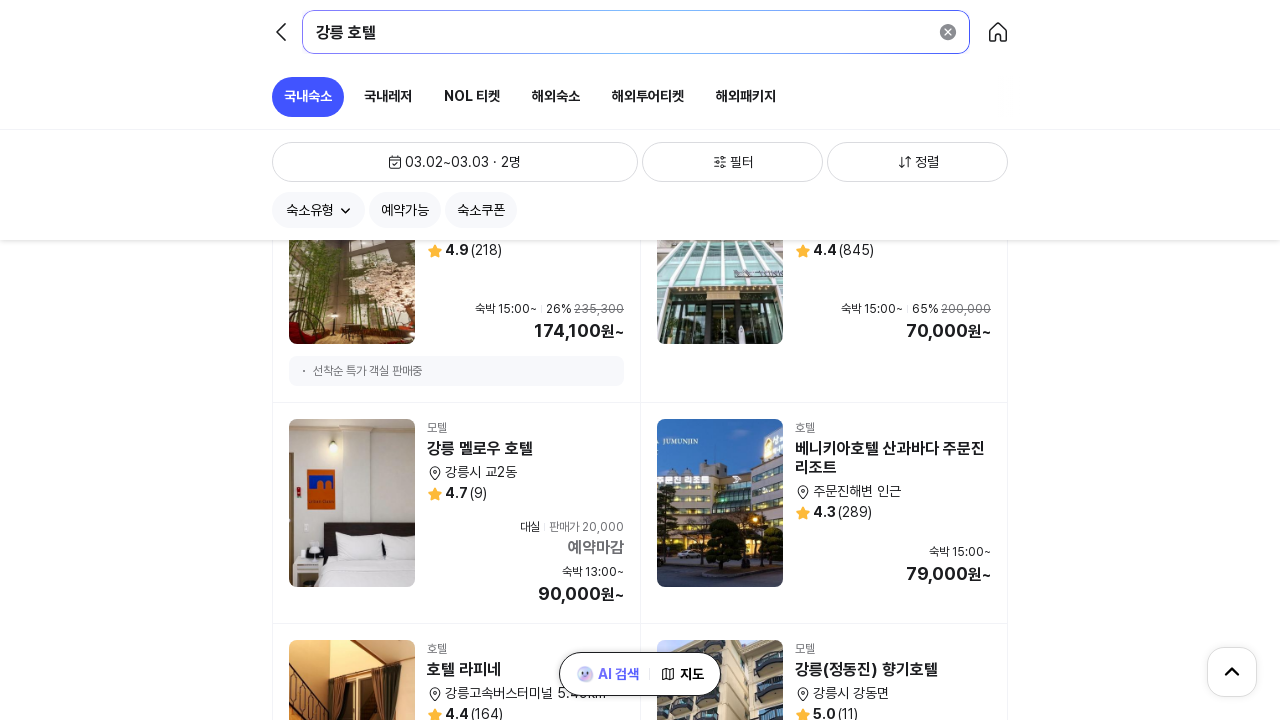

Retrieved updated page scroll height
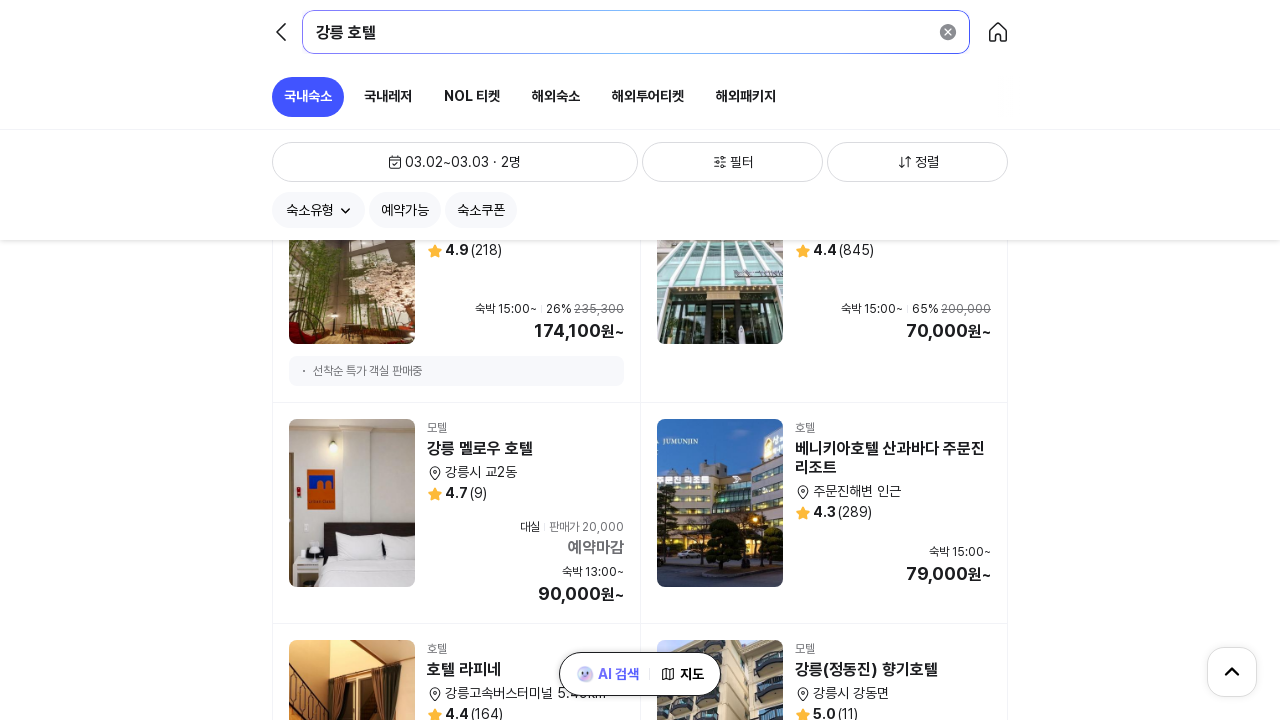

Scrolled to bottom of page
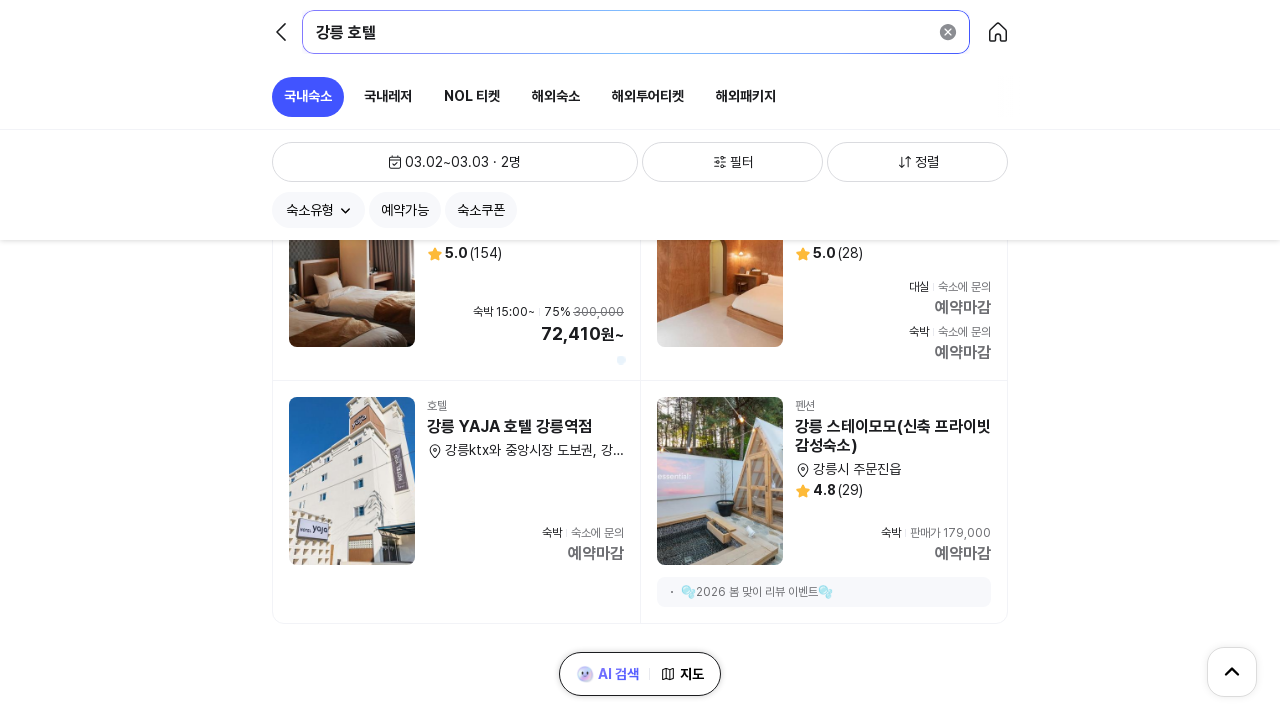

Waited 2 seconds for new content to load
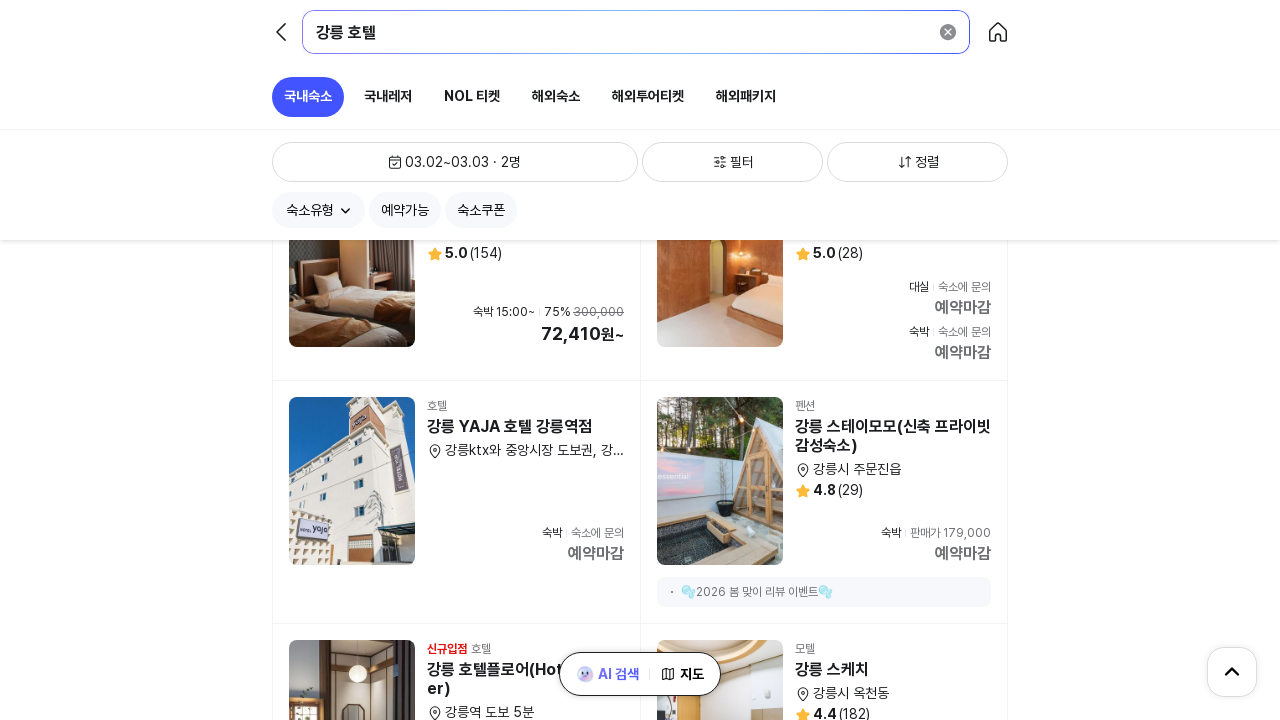

Retrieved updated page scroll height
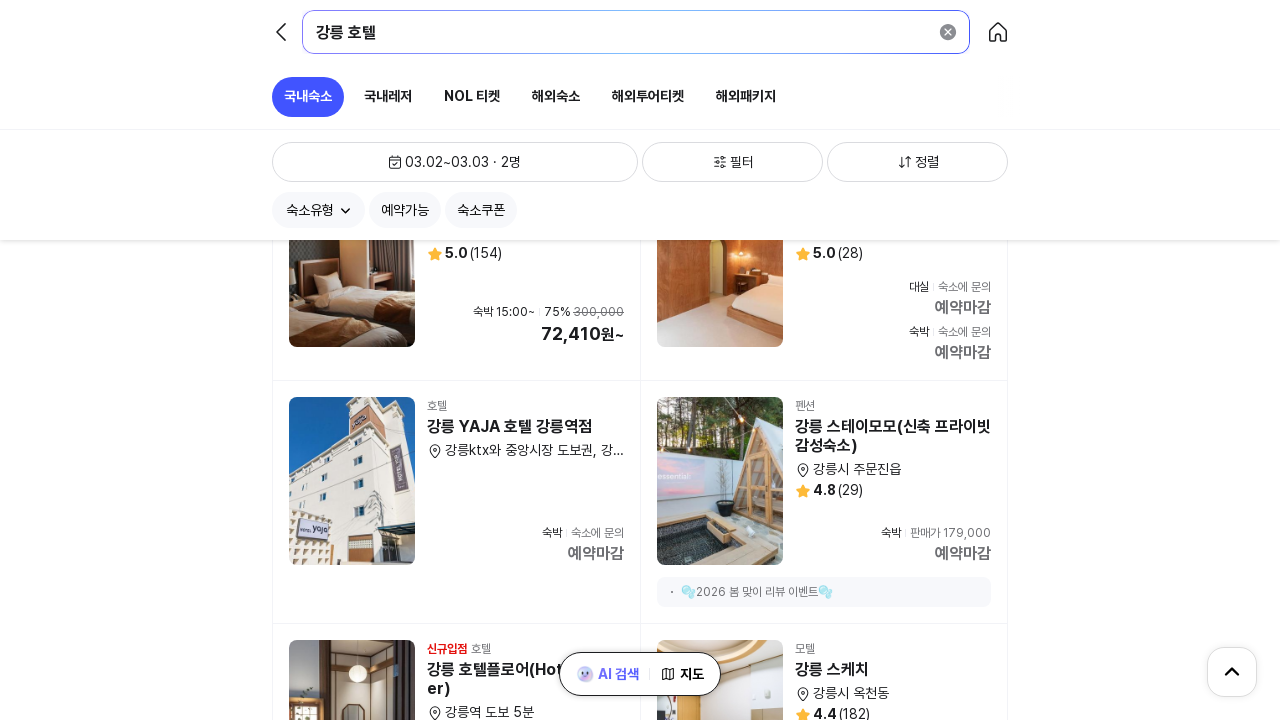

Scrolled to bottom of page
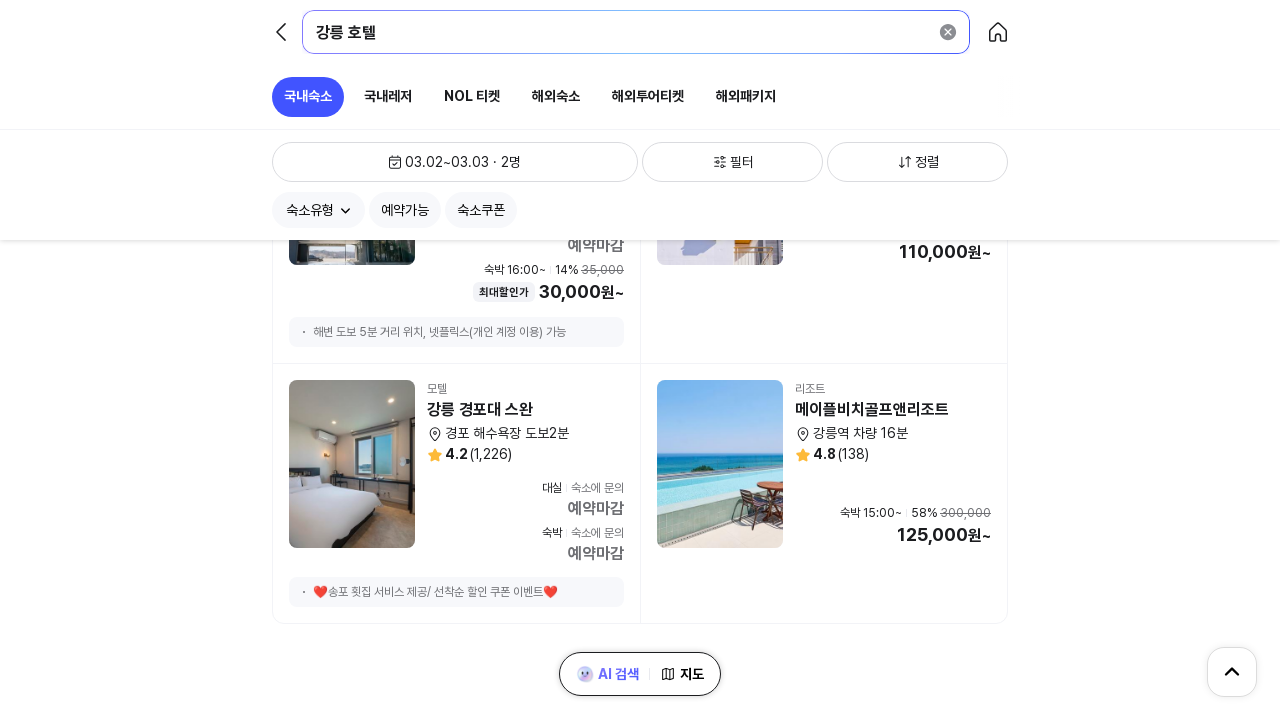

Waited 2 seconds for new content to load
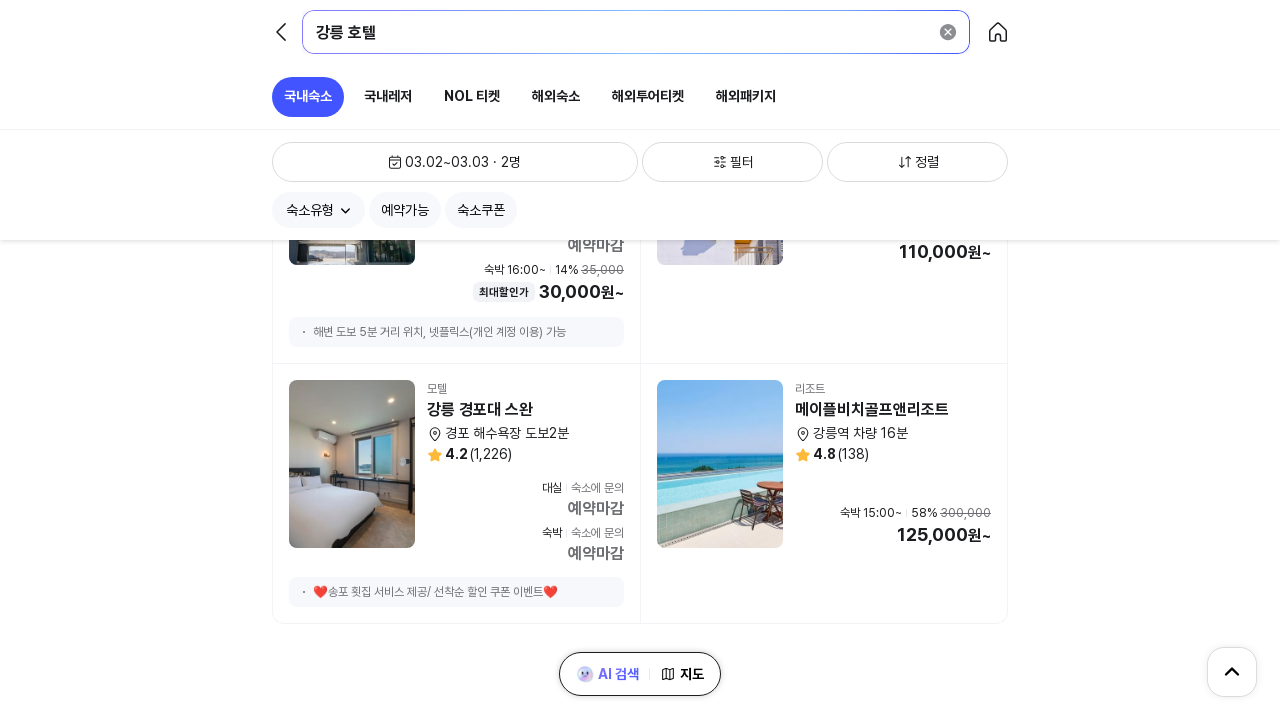

Retrieved updated page scroll height
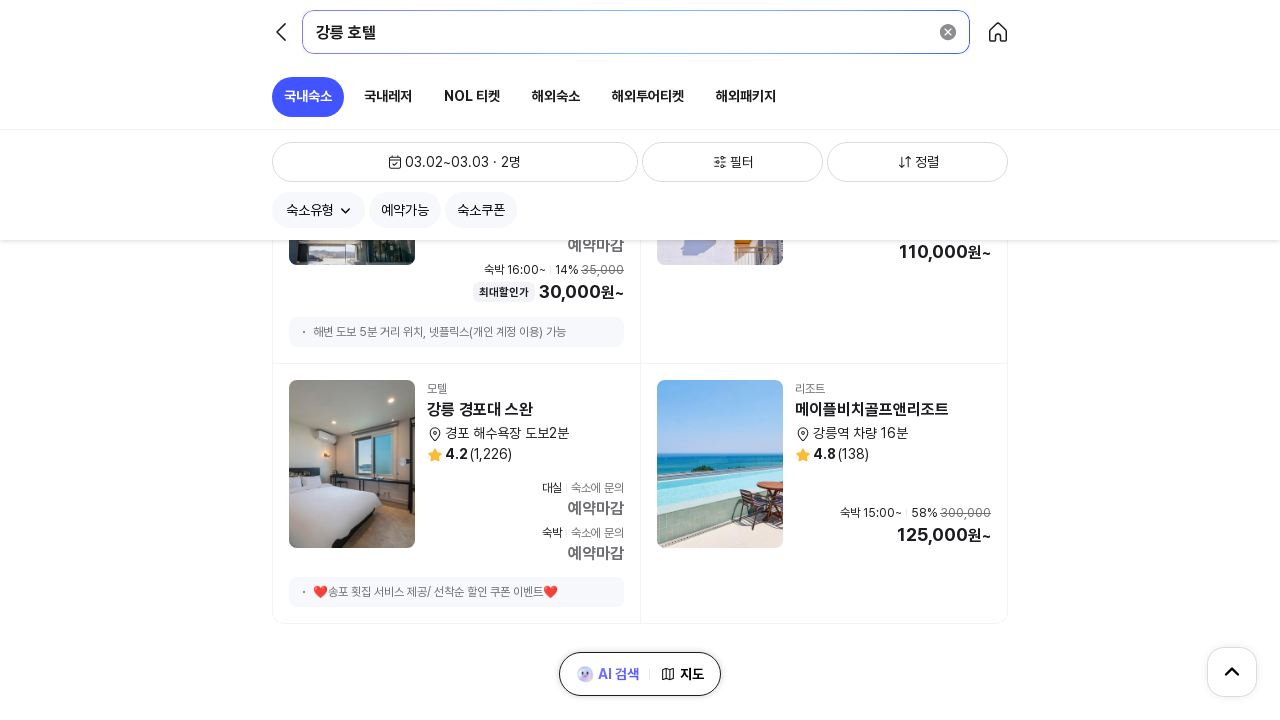

Reached bottom of page - scroll height unchanged
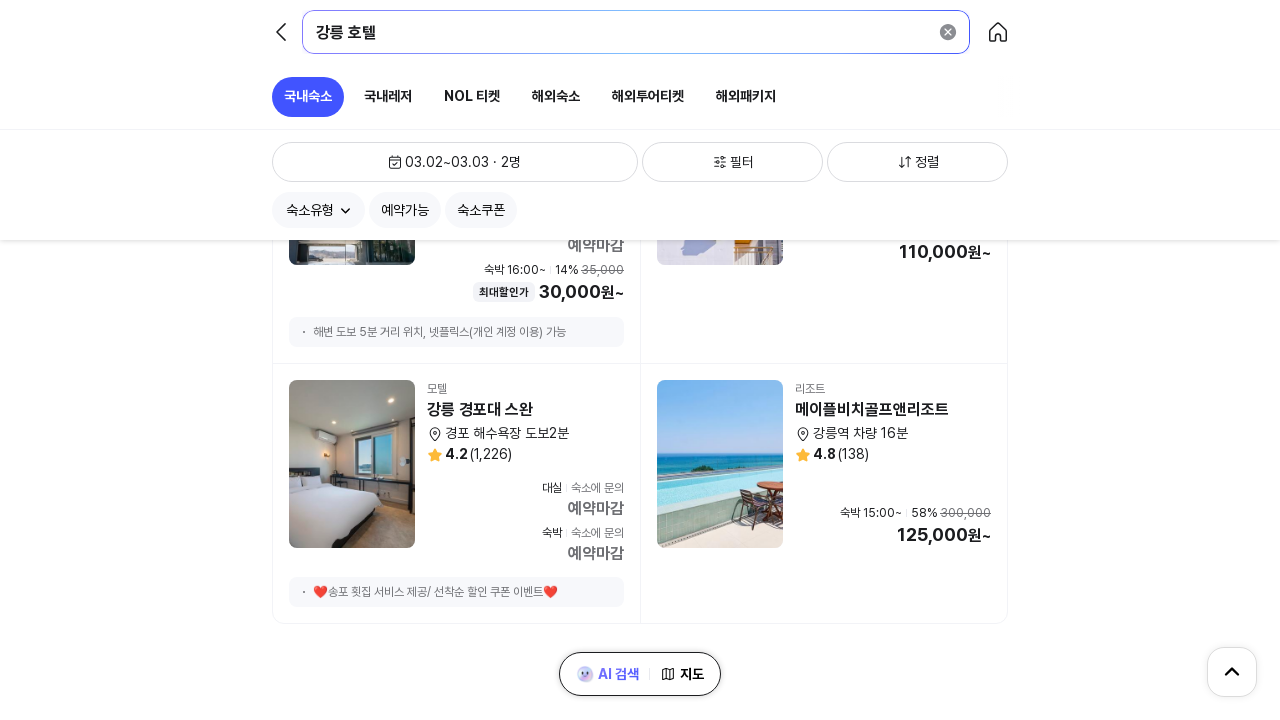

Clicked on page at coordinates (900, 900) in results area at (900, 900)
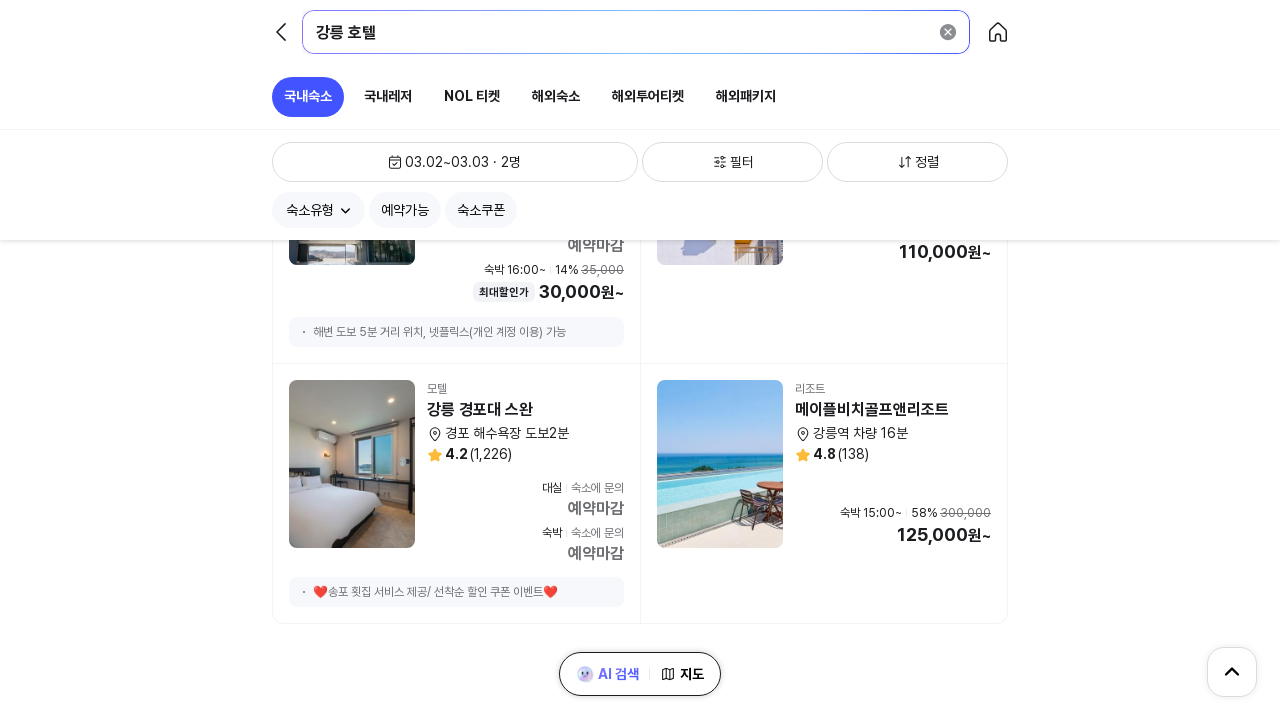

Waited 2 seconds after clicking
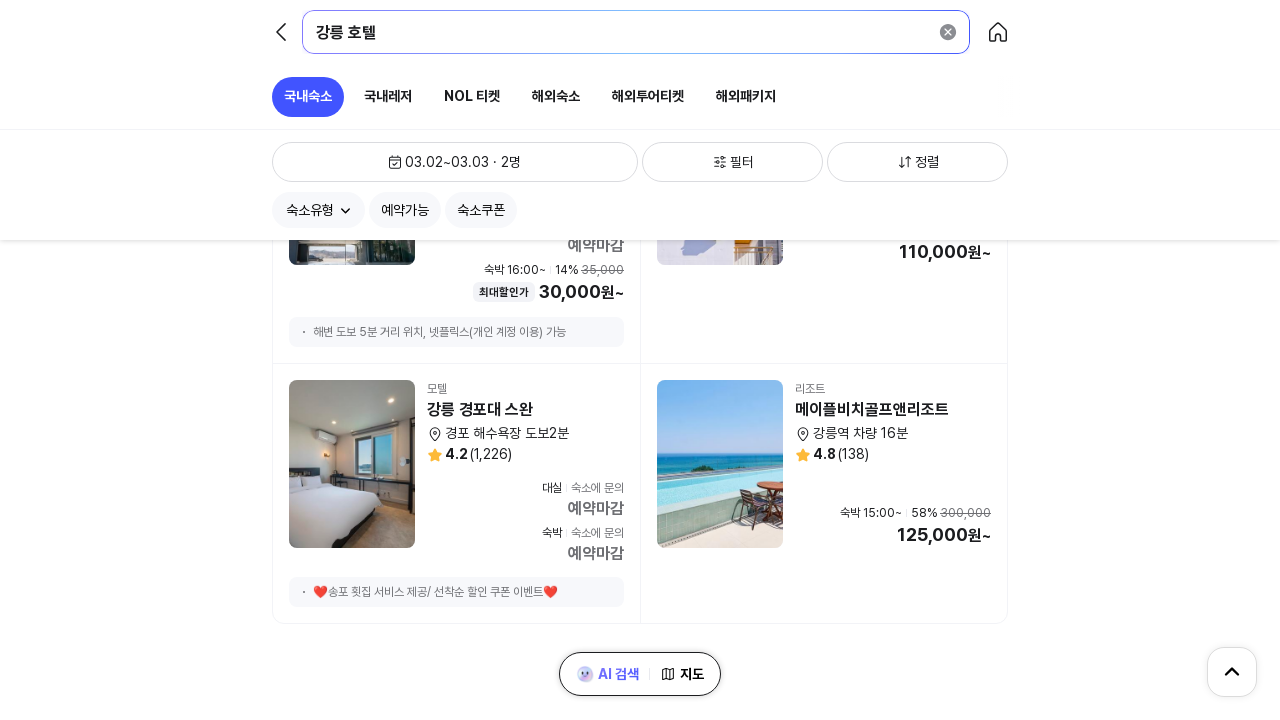

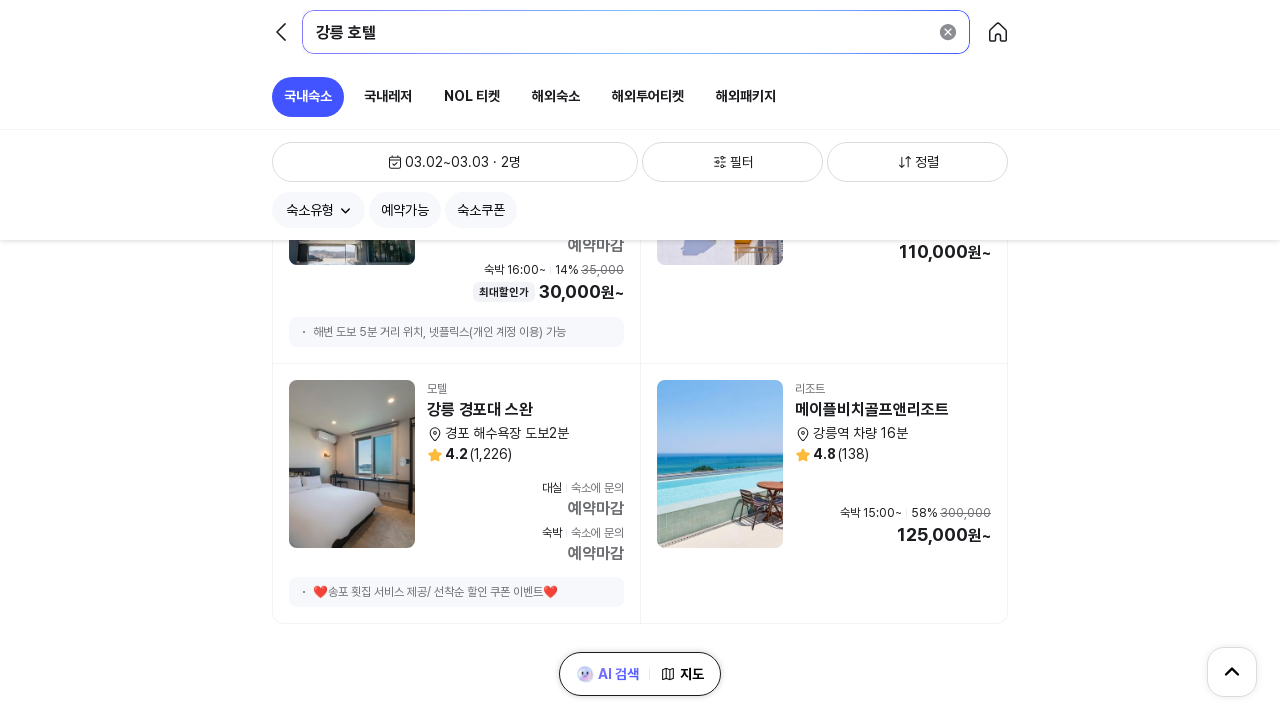